Opens search dialog using keyboard shortcut and verifies the search input is visible

Starting URL: https://playwright.dev/

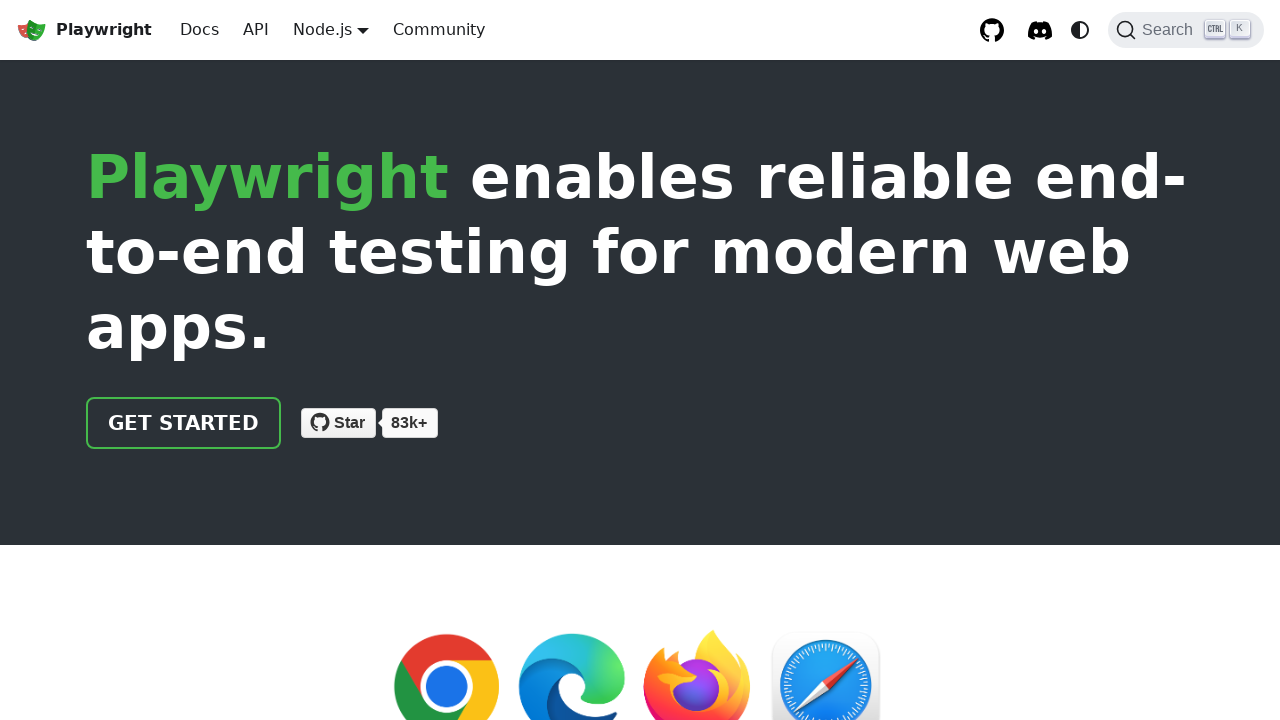

Search button is ready
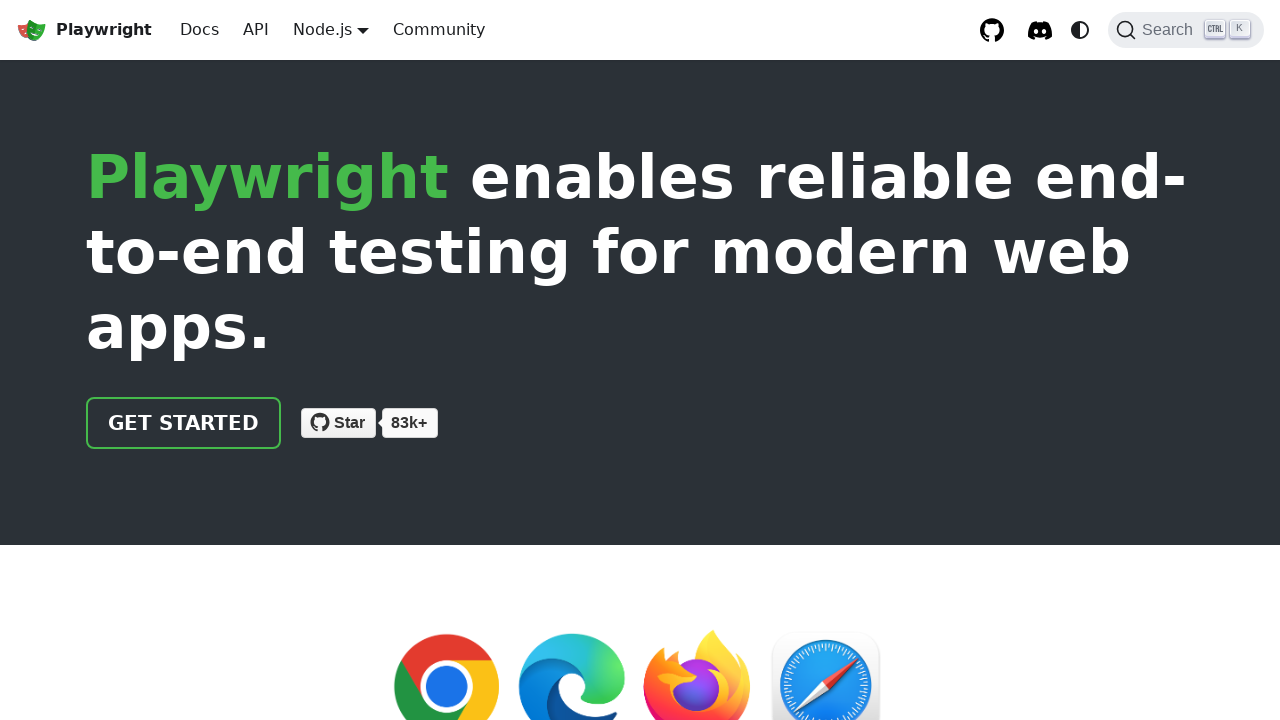

Pressed Control+K to open search dialog
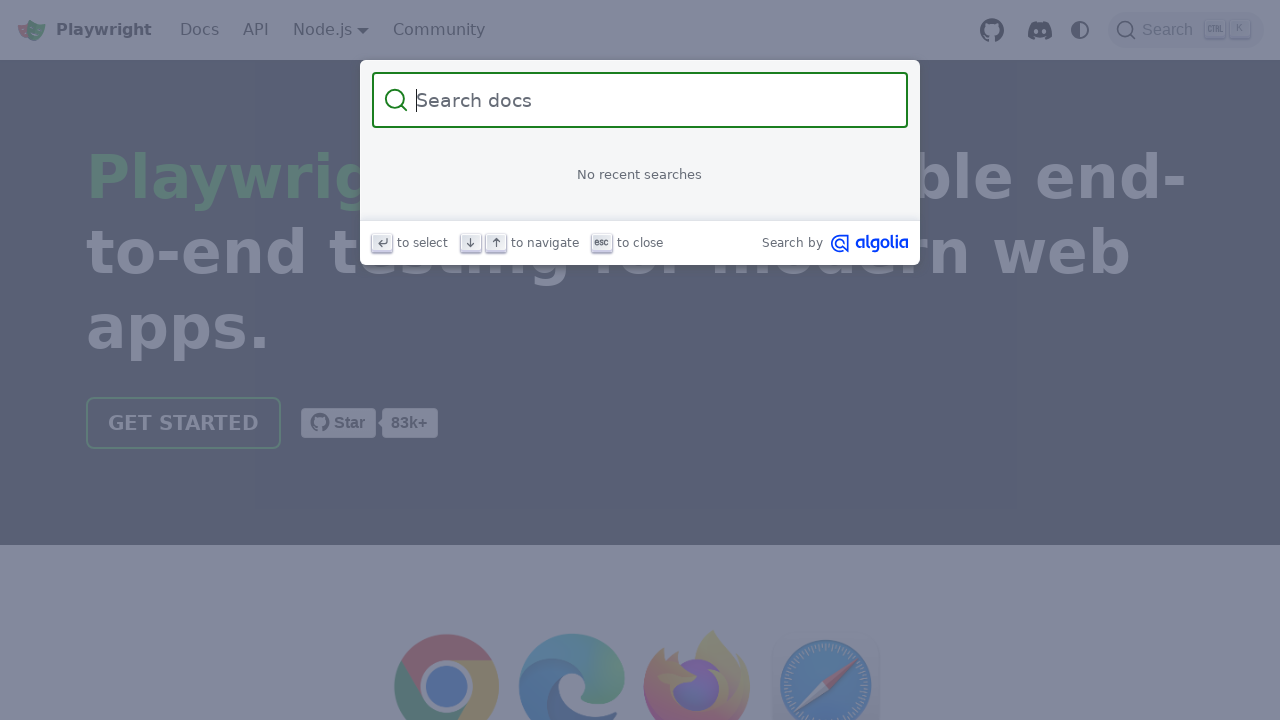

Search dialog opened and search input is visible
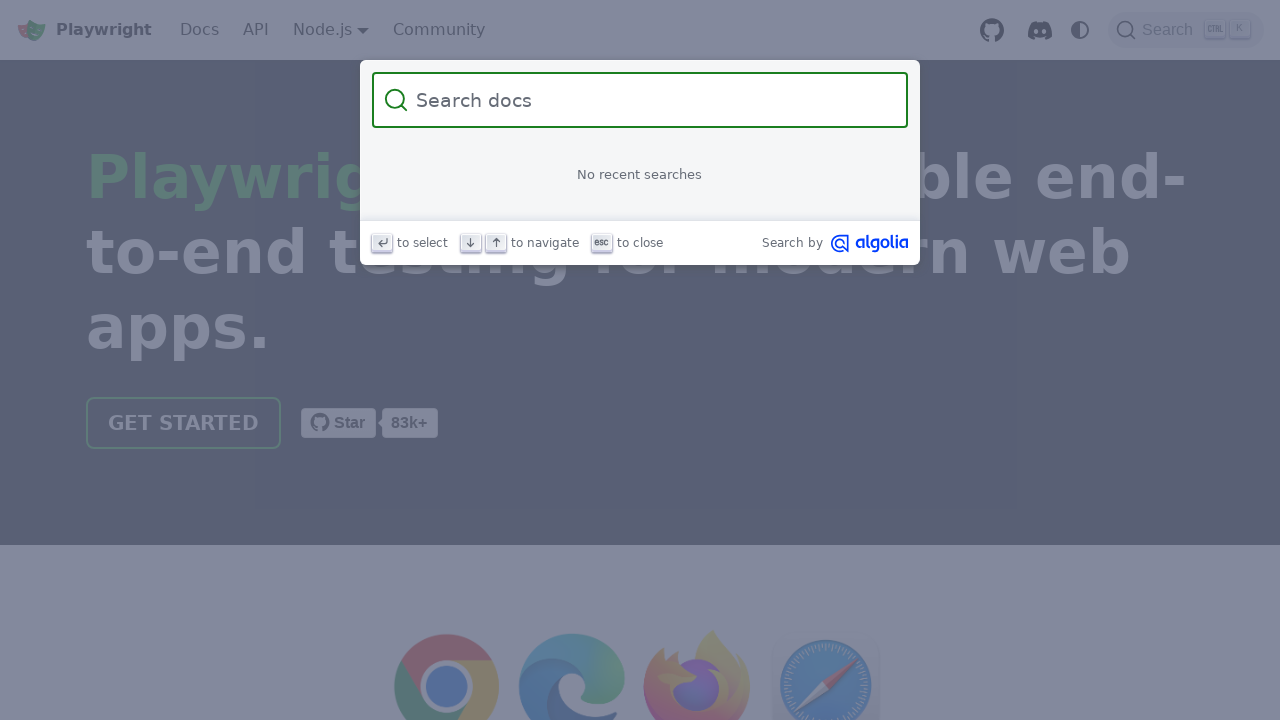

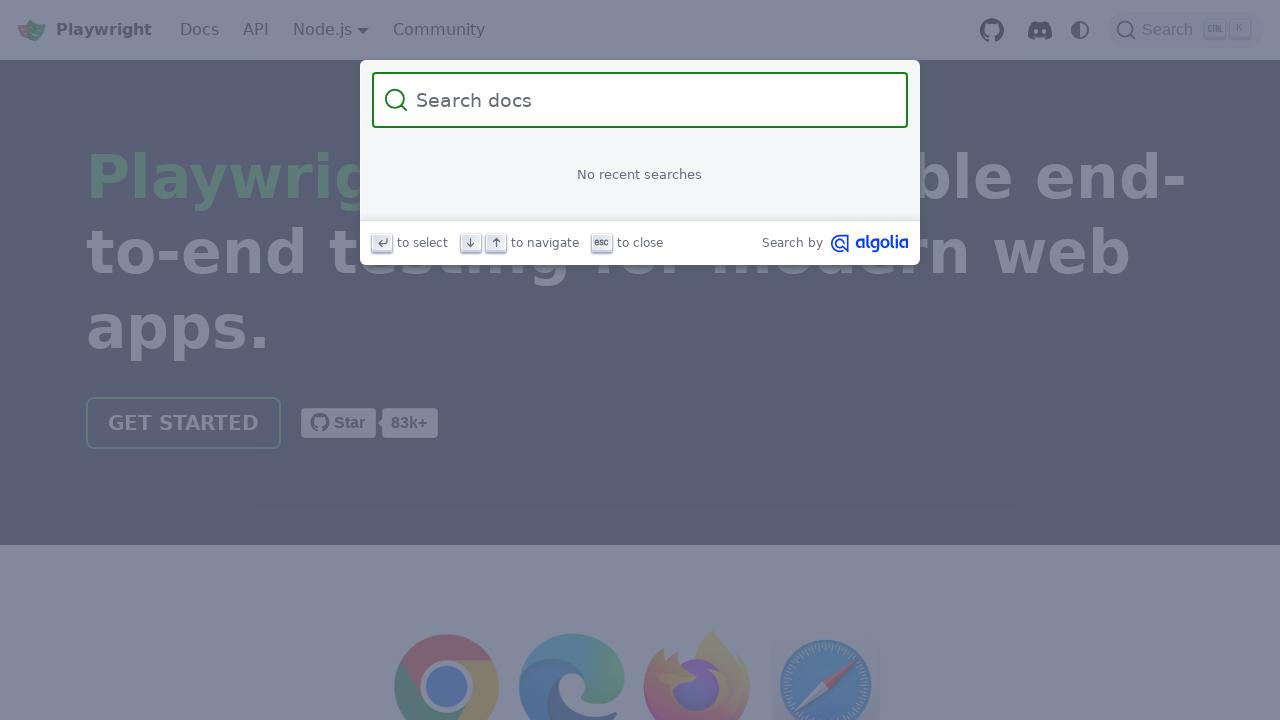